Tests clicking on multiple option elements on a testing practice website by finding elements with id 'moption' and clicking on the first two items.

Starting URL: https://trytestingthis.netlify.app/

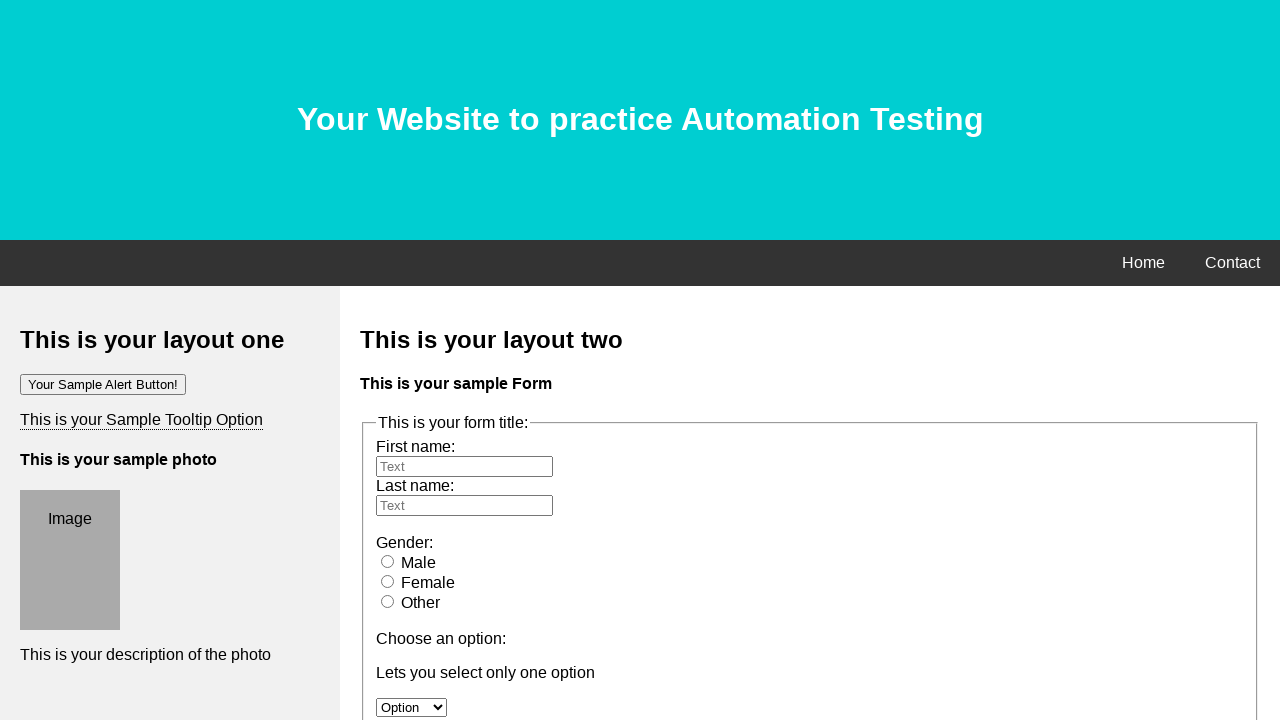

Waited for elements with id 'moption' to load
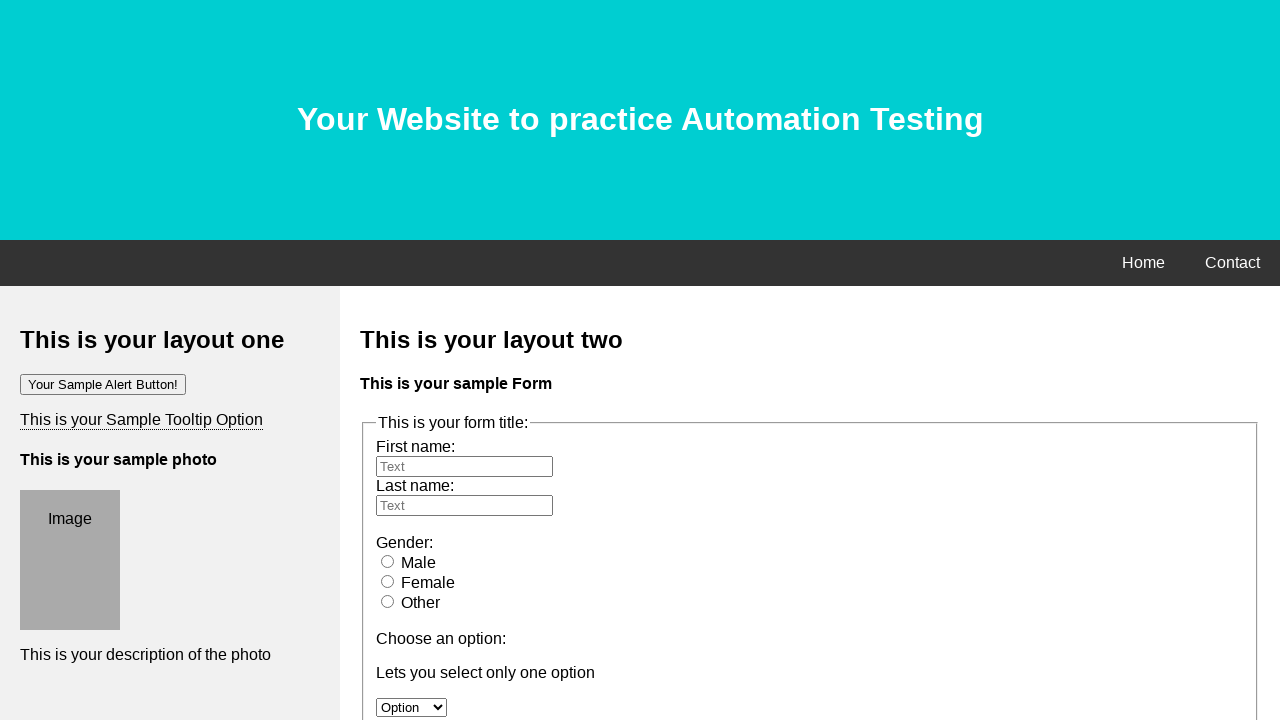

Located all elements with id 'moption'
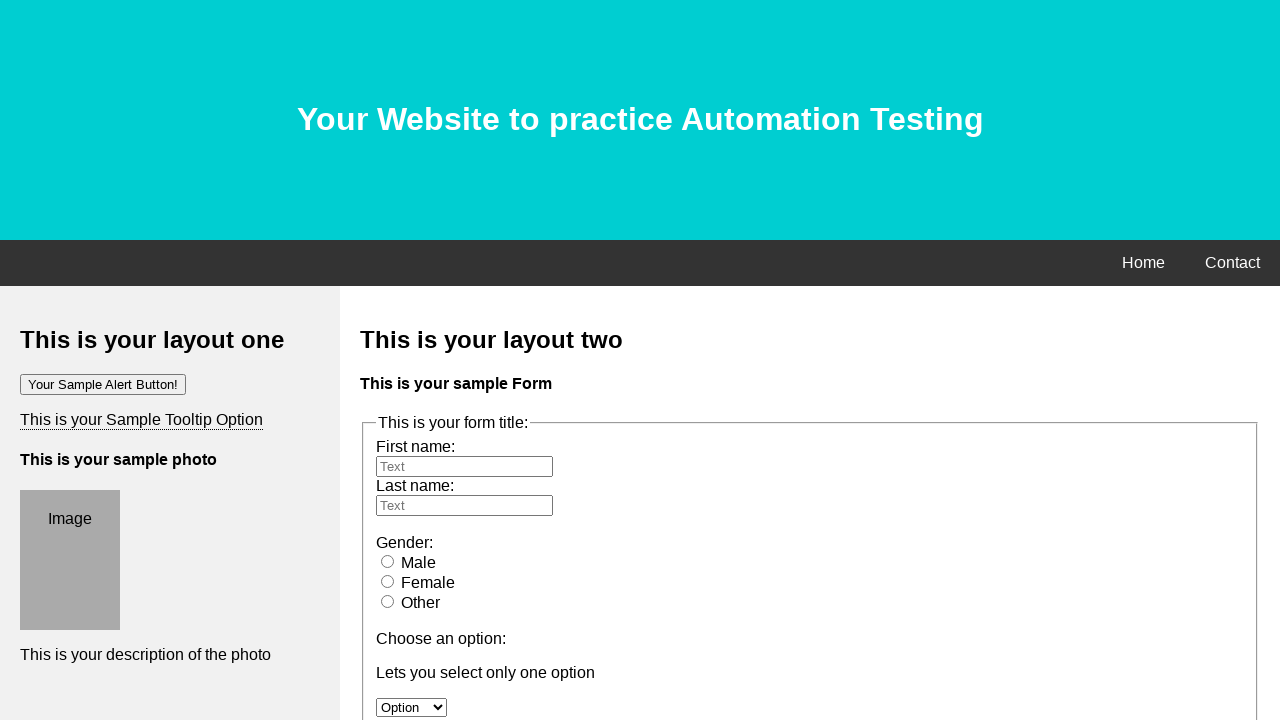

Clicked the first moption element at (386, 360) on xpath=//*[@id='moption'] >> nth=0
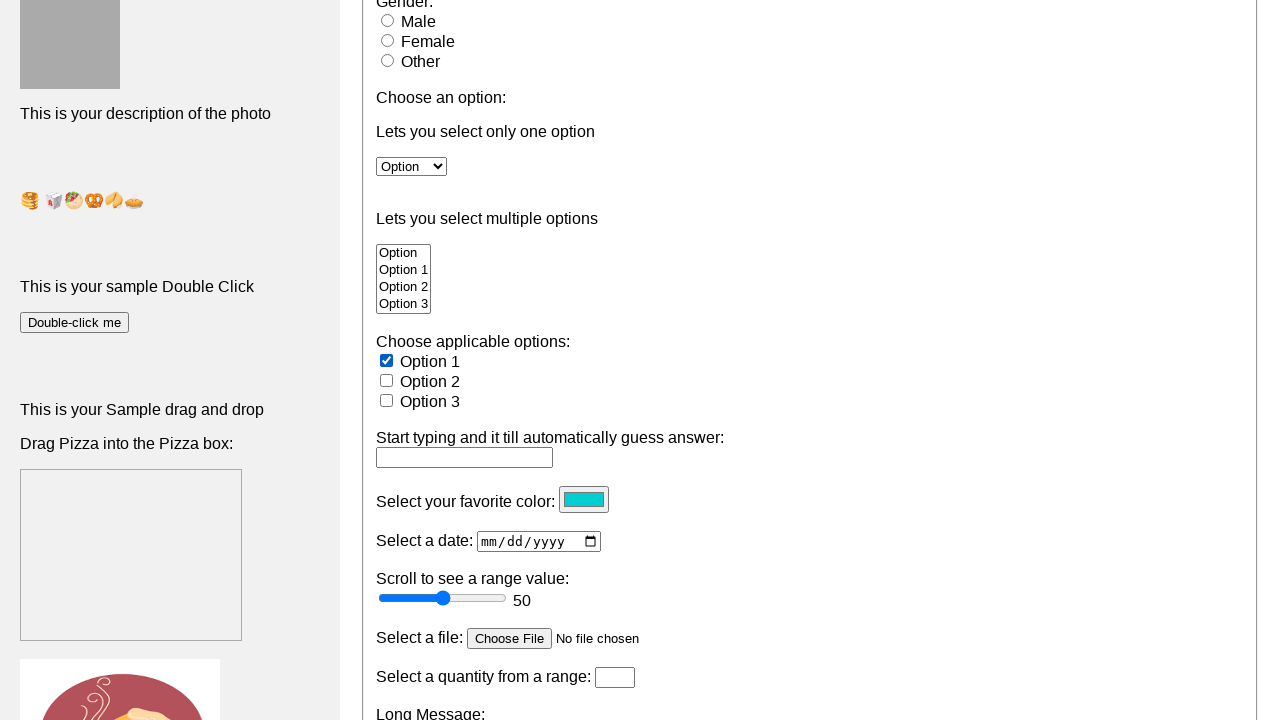

Clicked the second moption element at (386, 380) on xpath=//*[@id='moption'] >> nth=1
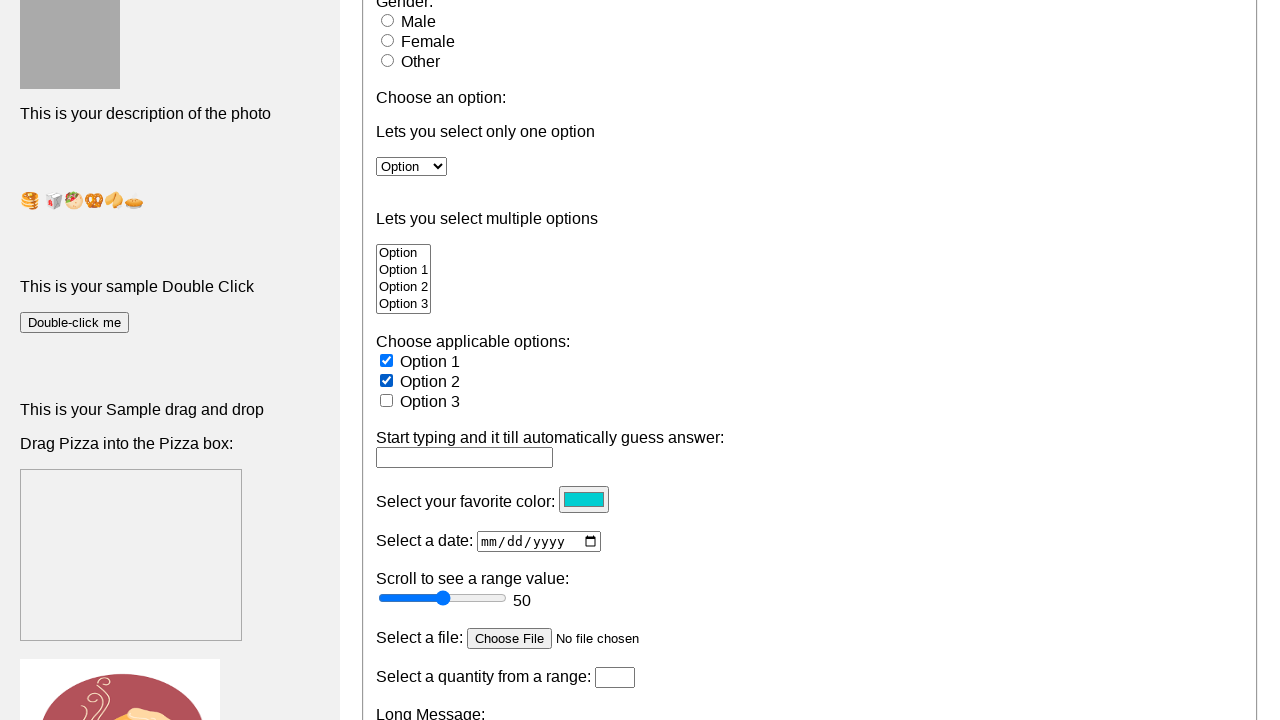

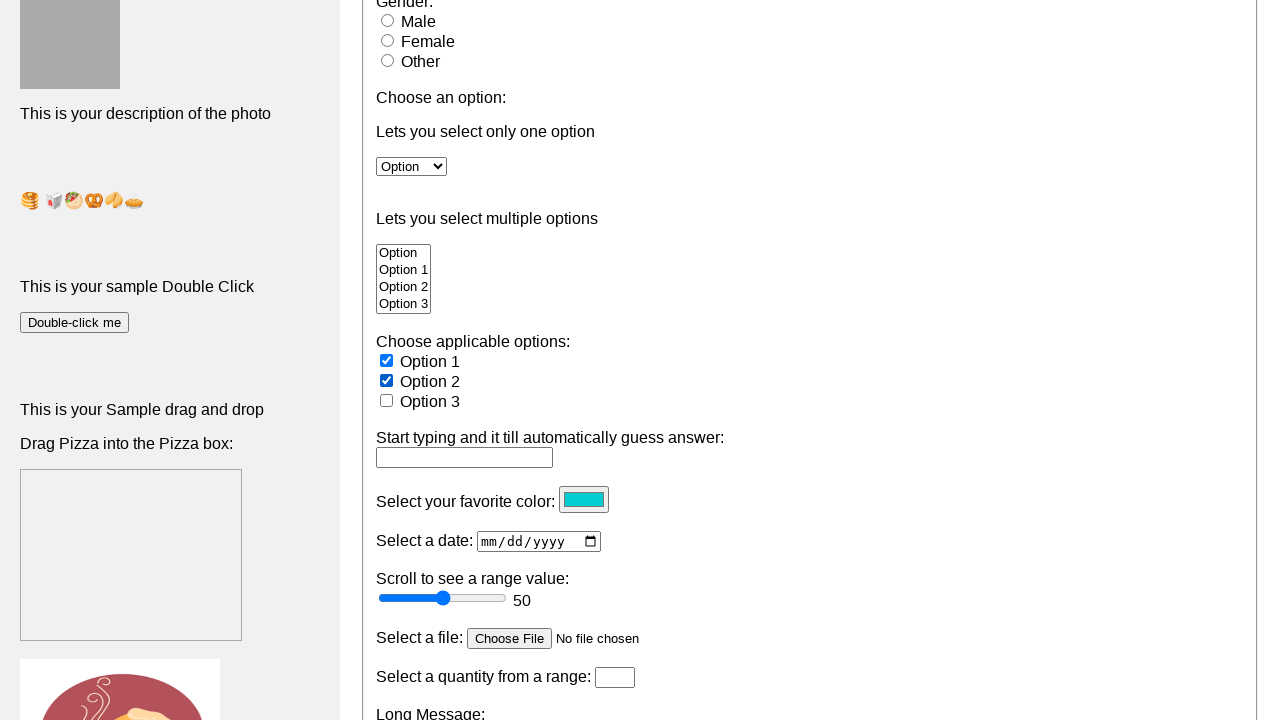